Tests drawing a signature on a canvas element using mouse actions - clicks on the canvas, holds the mouse button, and performs a series of movements to create a signature pattern, then releases.

Starting URL: https://signature-generator.com/draw-signature/

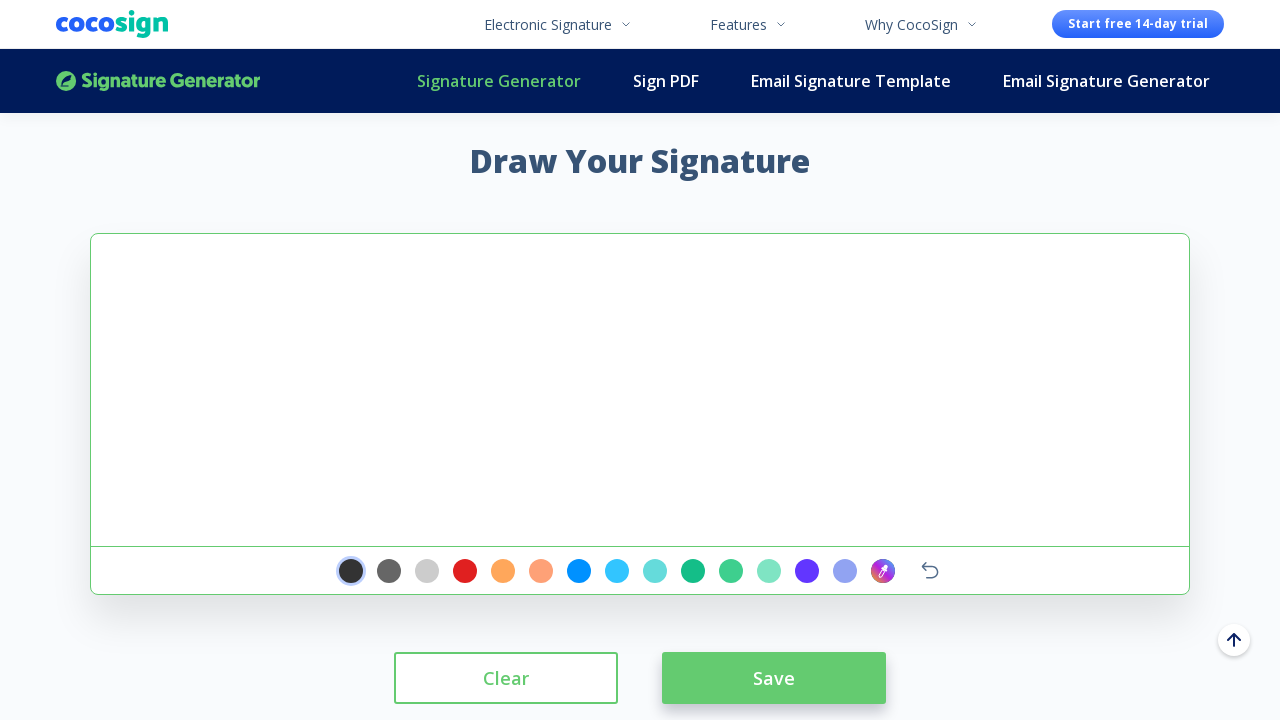

Signature canvas element loaded and ready
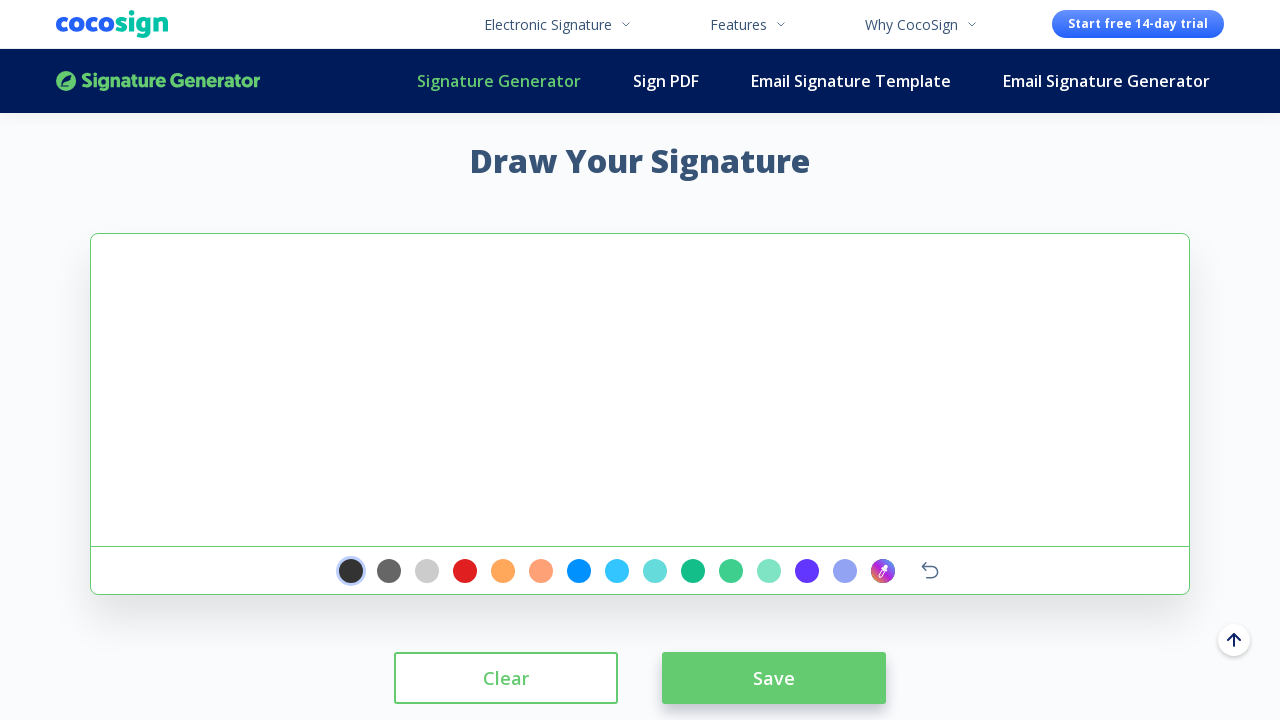

Calculated canvas bounding box and center coordinates
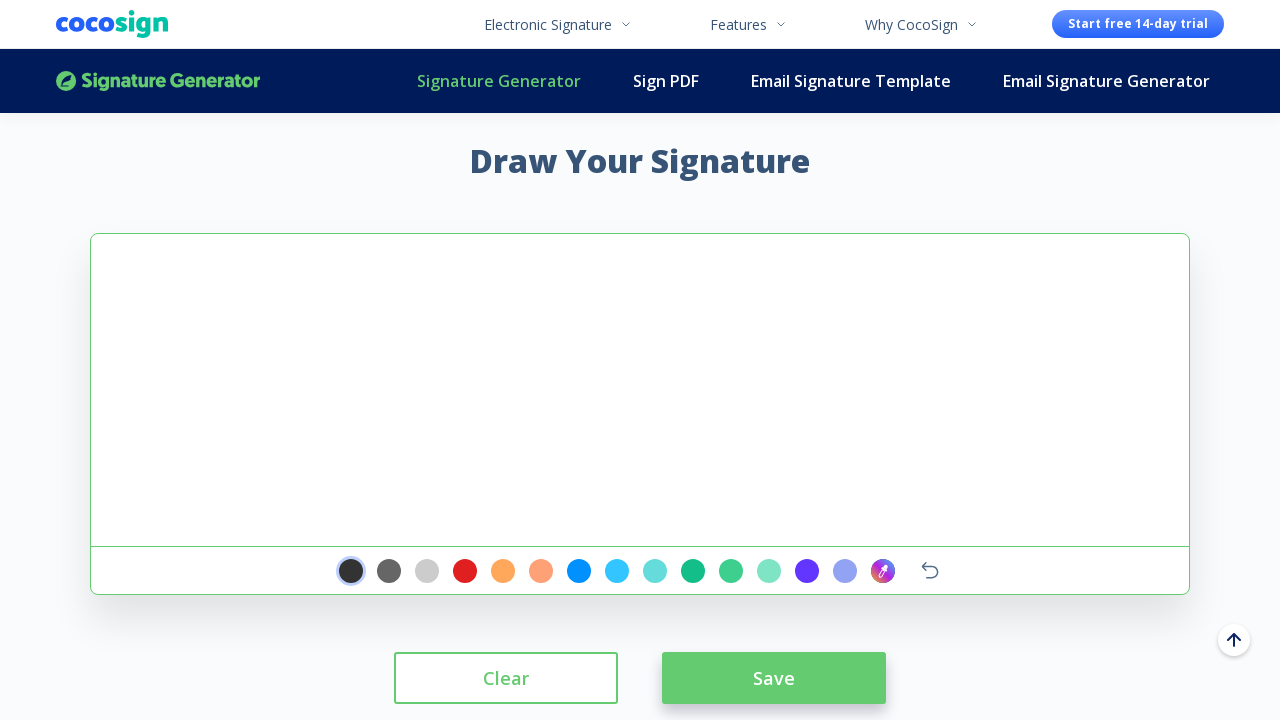

Clicked on canvas center to focus it at (640, 390)
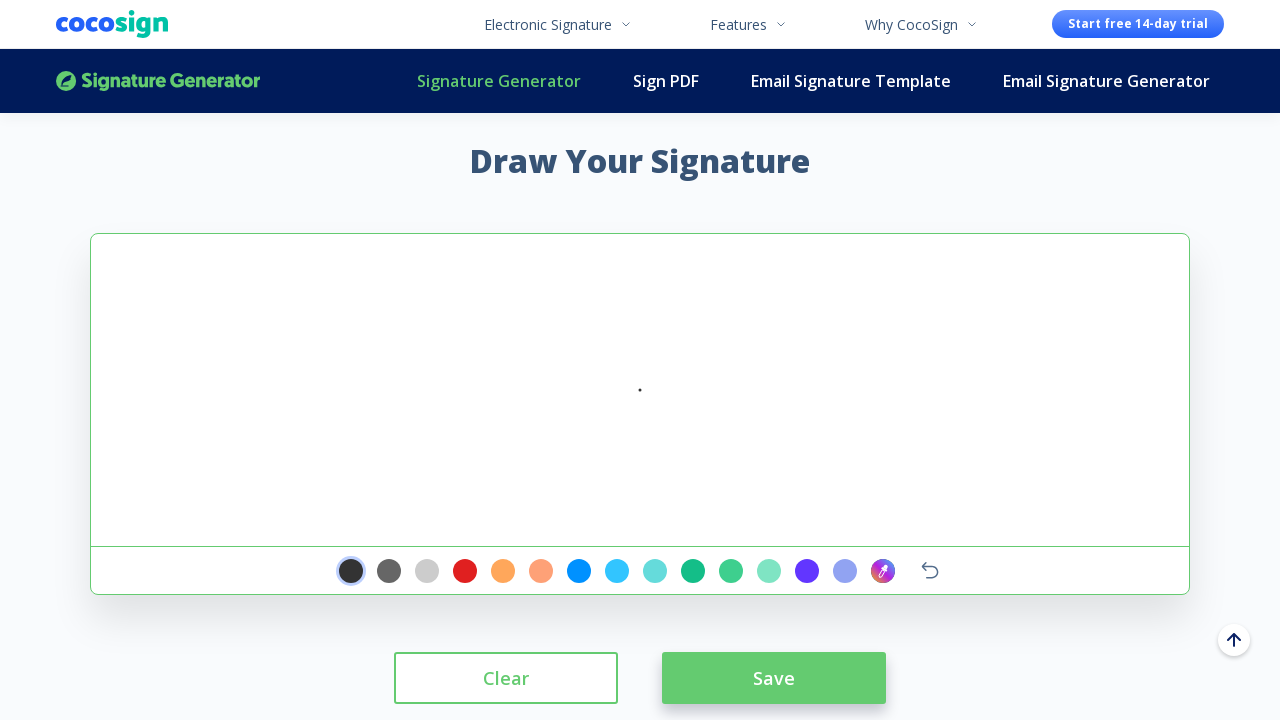

Moved mouse to signature starting position at (643, 393)
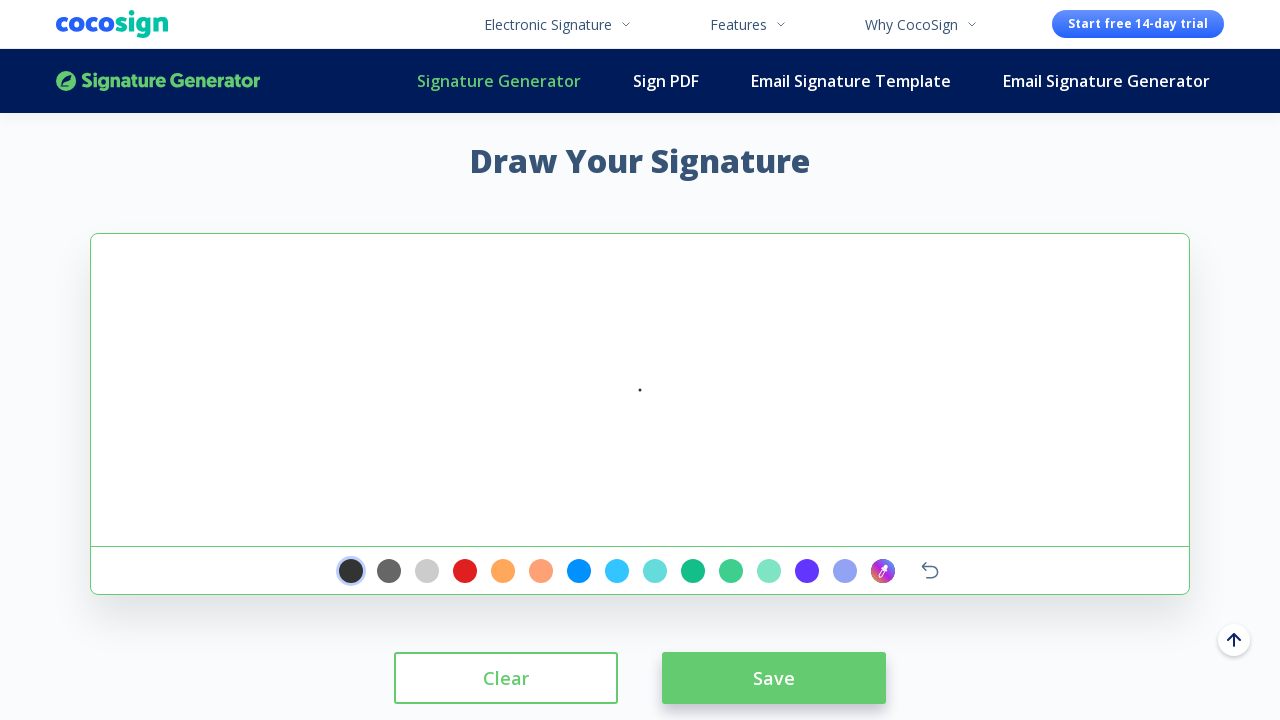

Pressed and held mouse button to begin signature drawing at (643, 393)
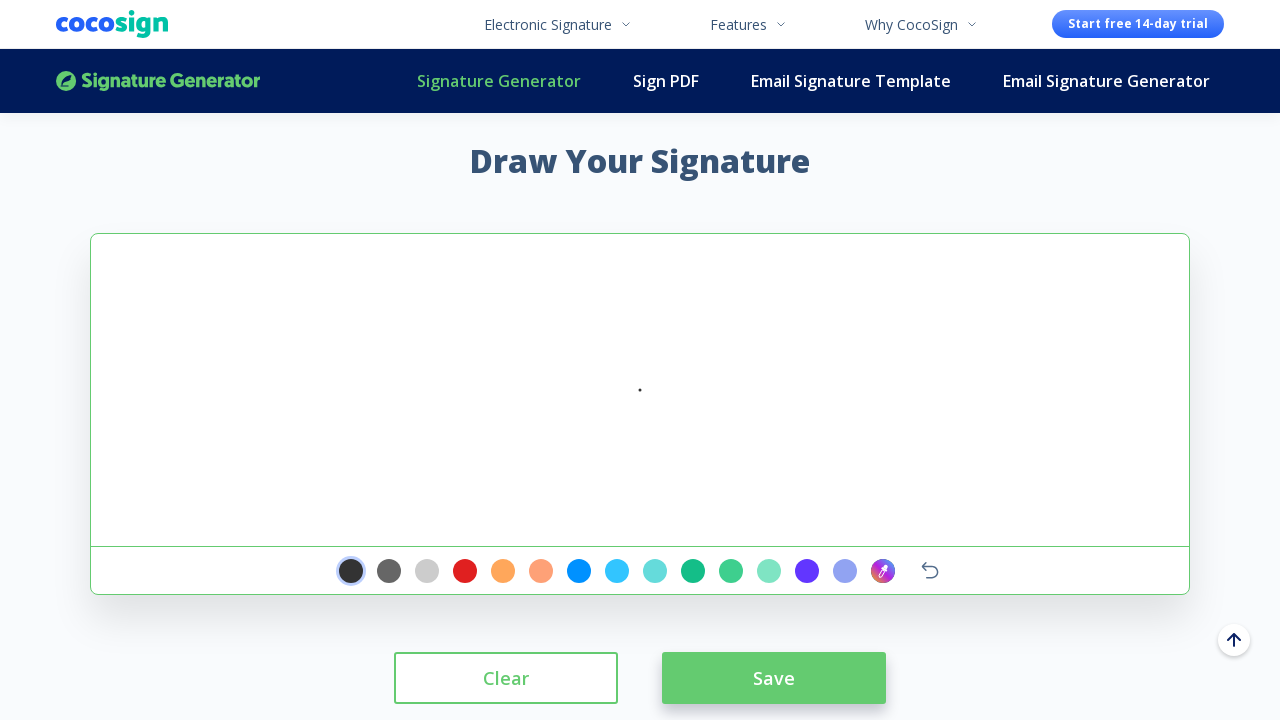

Drew signature segment 1: moved (+200, -50) at (843, 343)
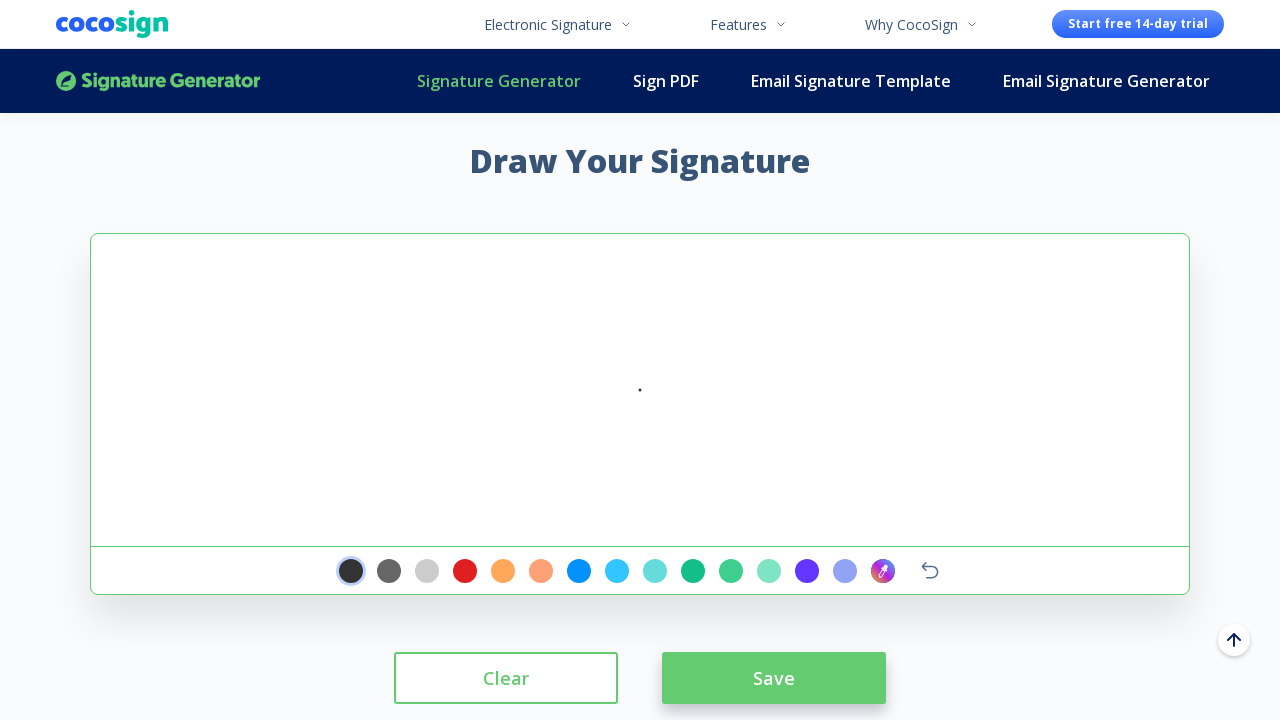

Drew signature segment 2: moved (+150, +50) at (993, 393)
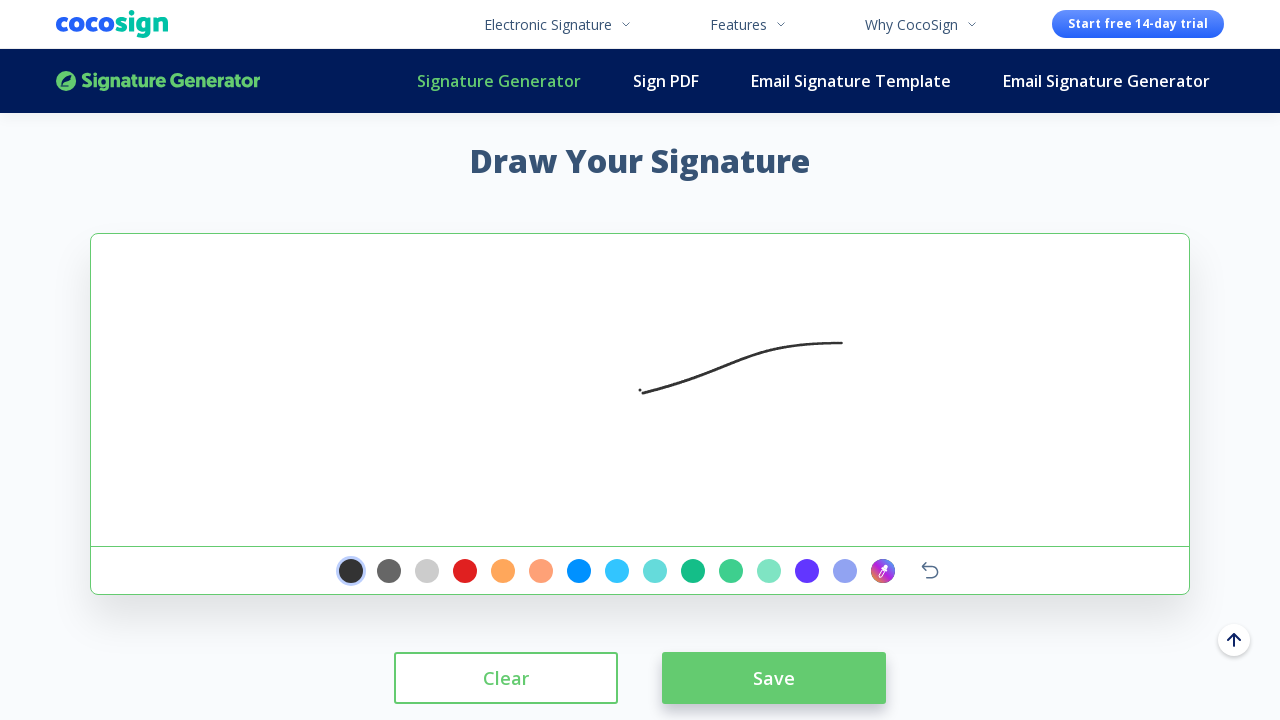

Drew signature segment 3: moved (+50, -50) at (1043, 343)
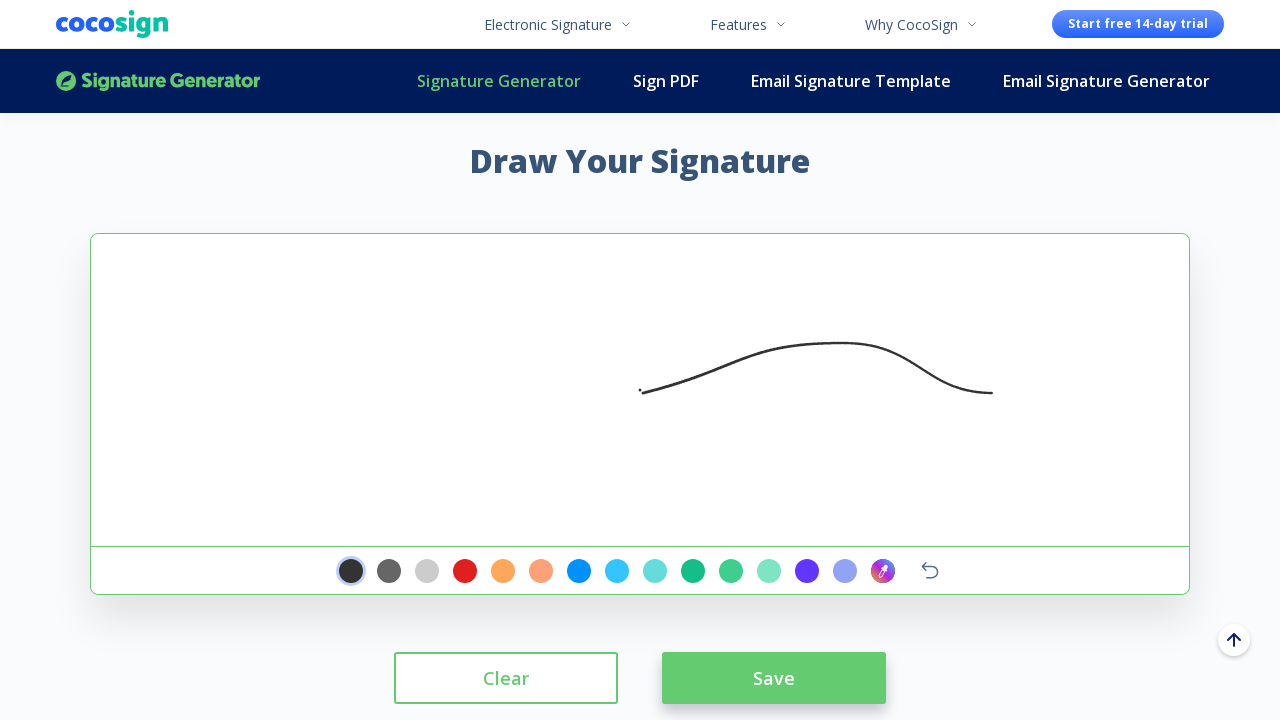

Drew signature segment 4: moved (+50, +50) at (1093, 393)
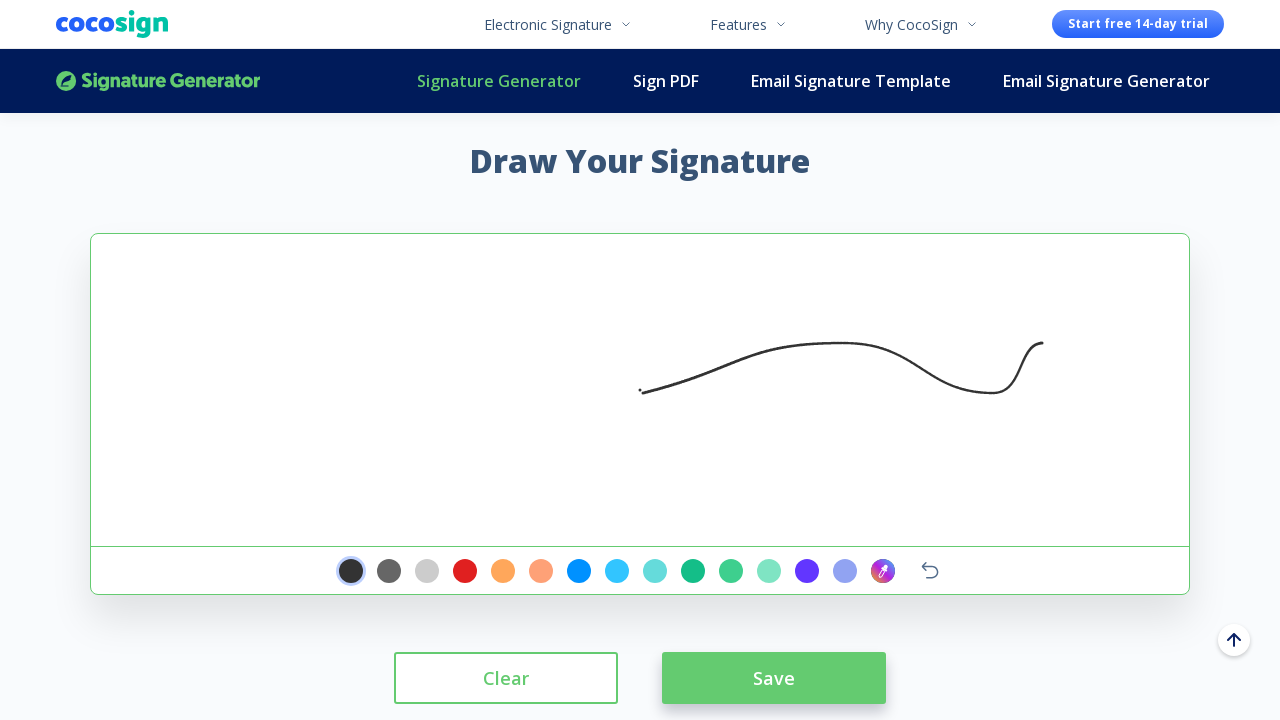

Drew signature segment 5: moved (+50, -50) at (1143, 343)
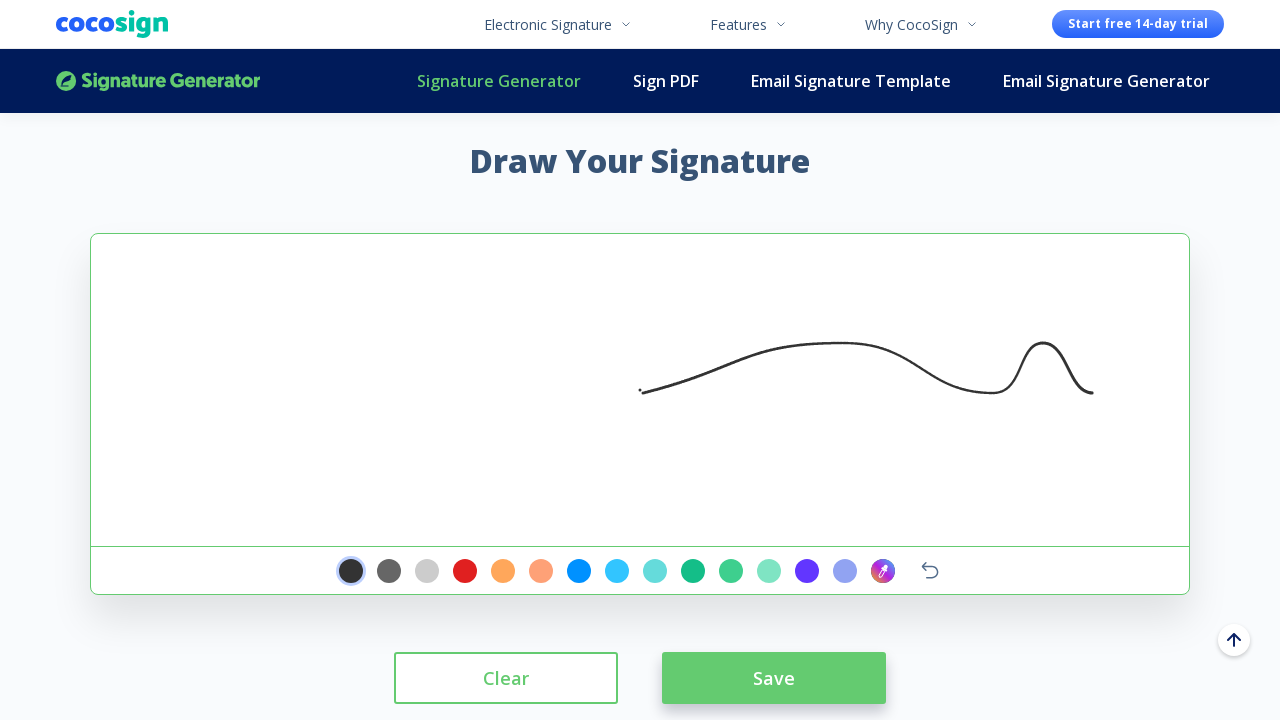

Drew signature segment 6: moved (+50, -50) at (1193, 293)
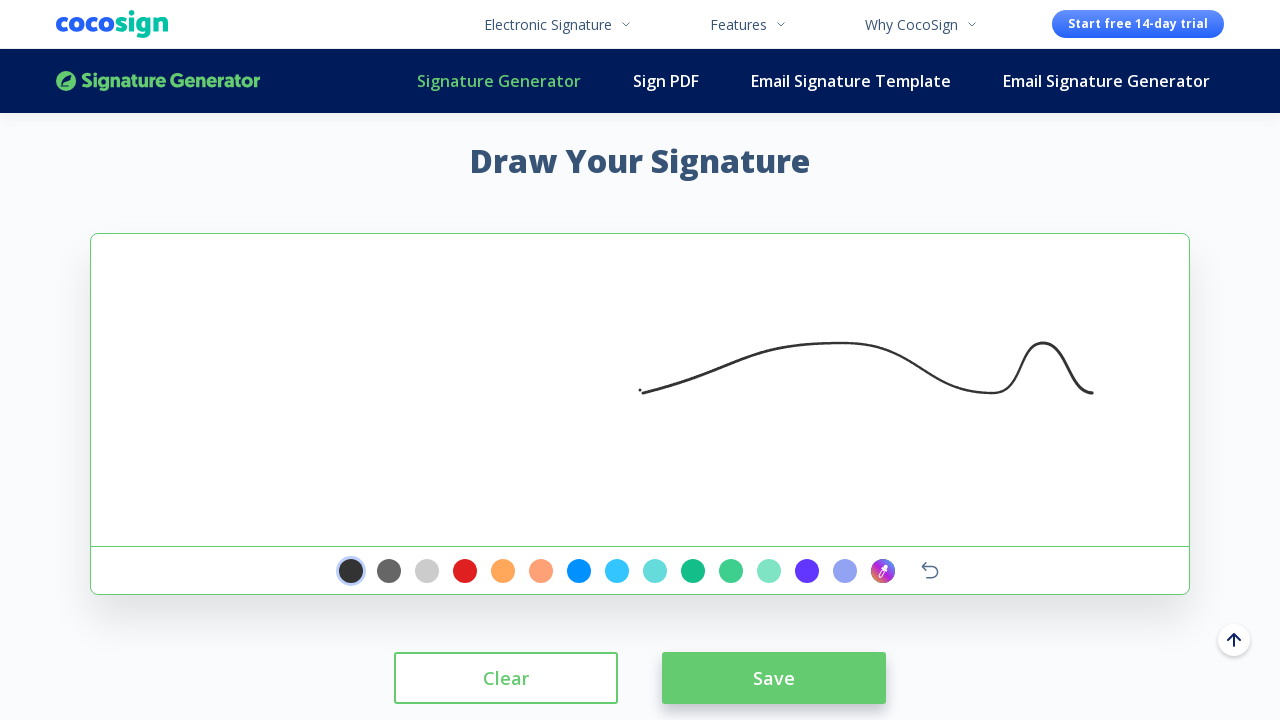

Drew signature segment 7: moved (-50, +50) at (1143, 343)
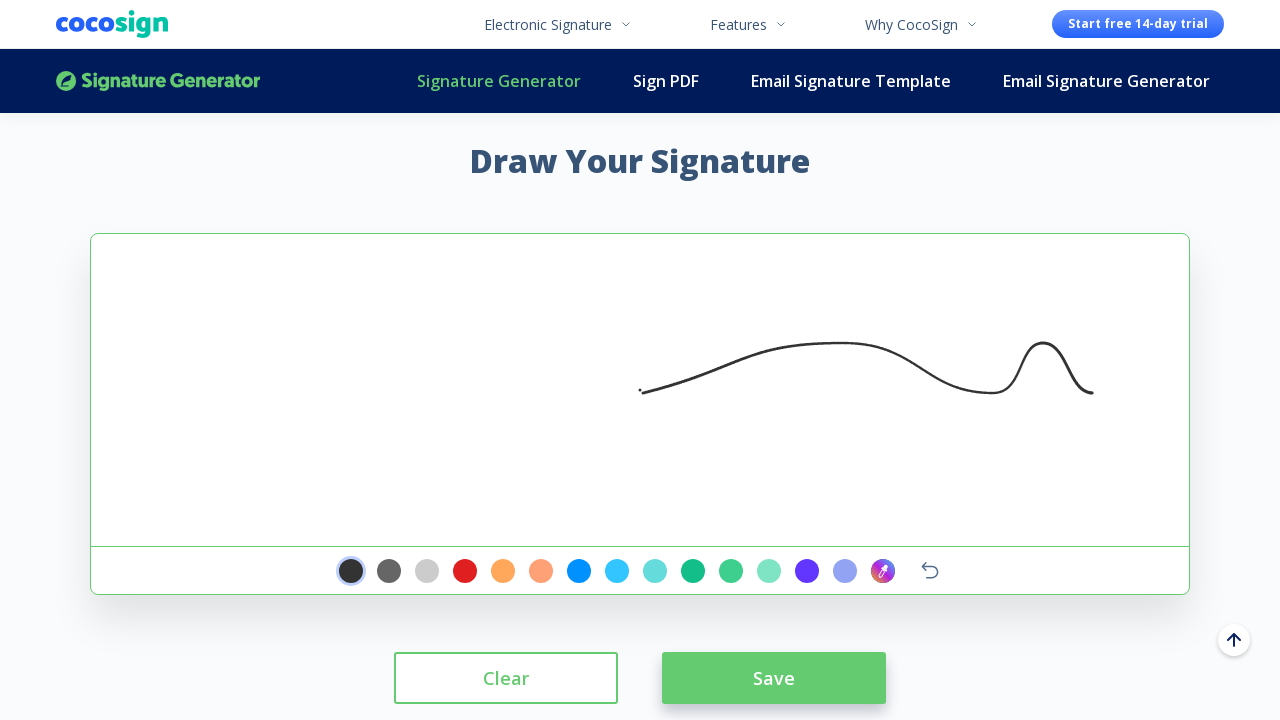

Drew signature segment 8: moved (-50, -50) at (1093, 293)
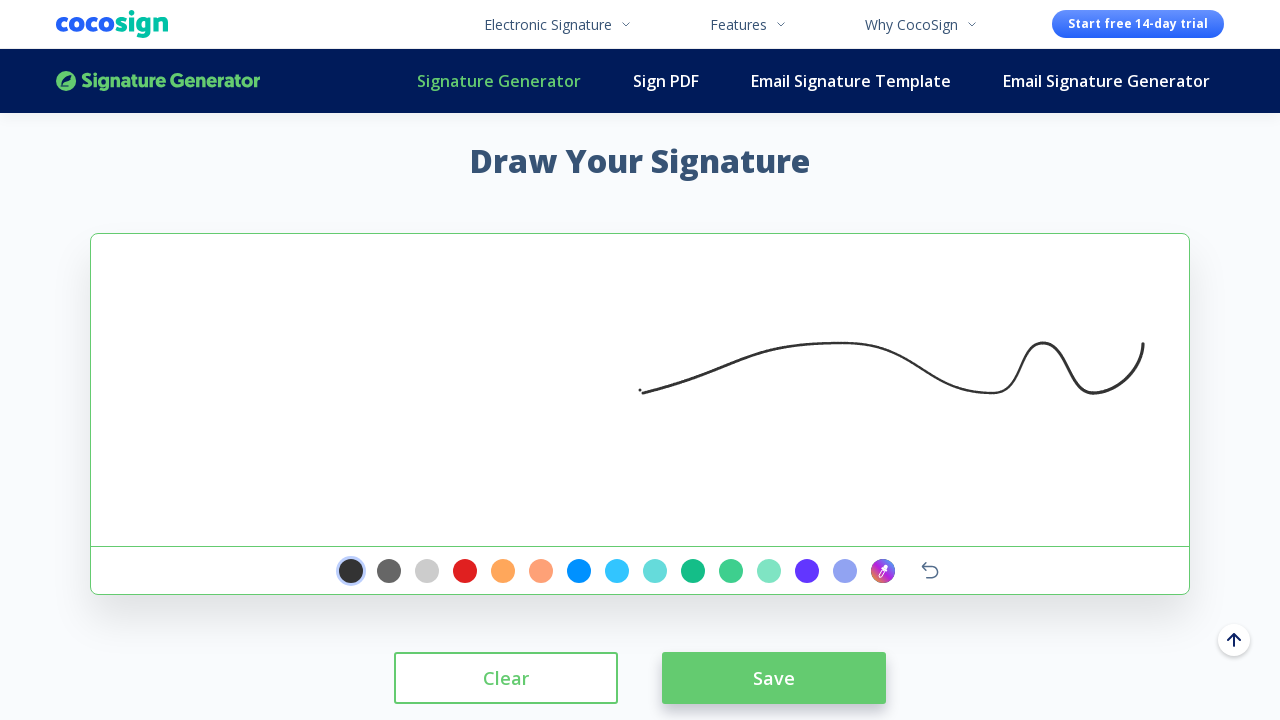

Drew signature segment 9: moved (+3, +3) to finishing position at (1096, 296)
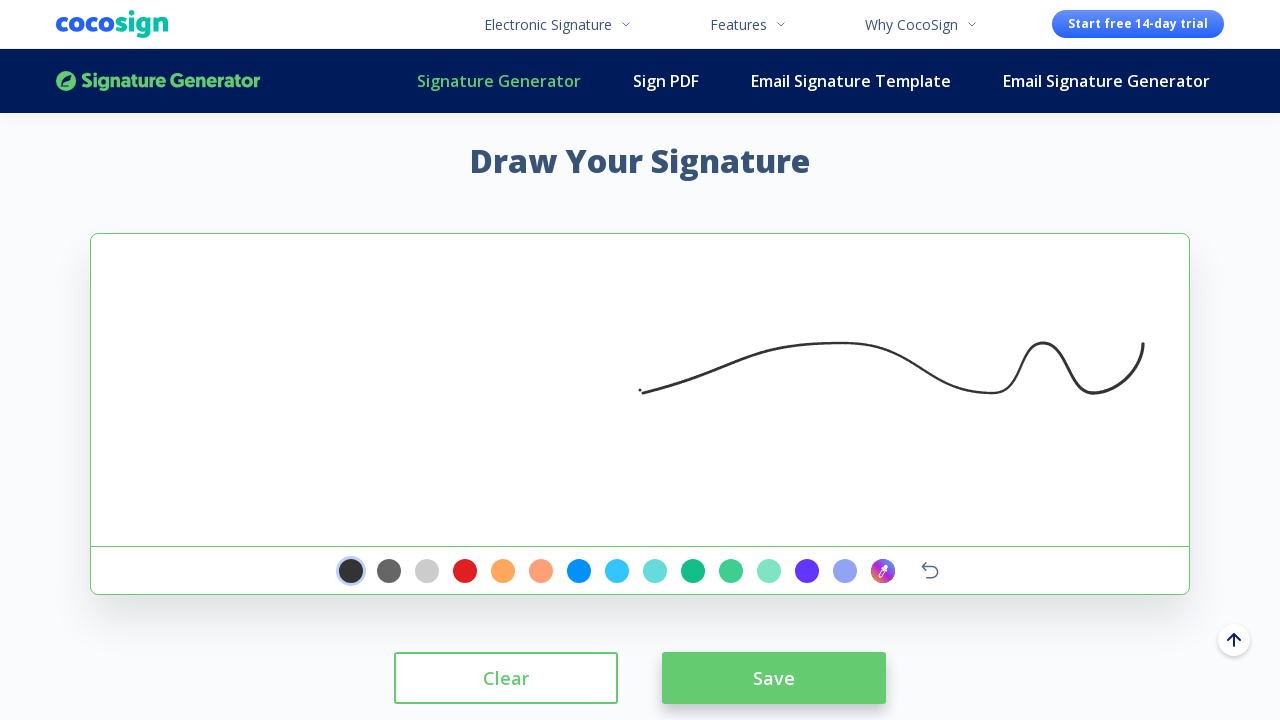

Released mouse button to complete signature drawing at (1096, 296)
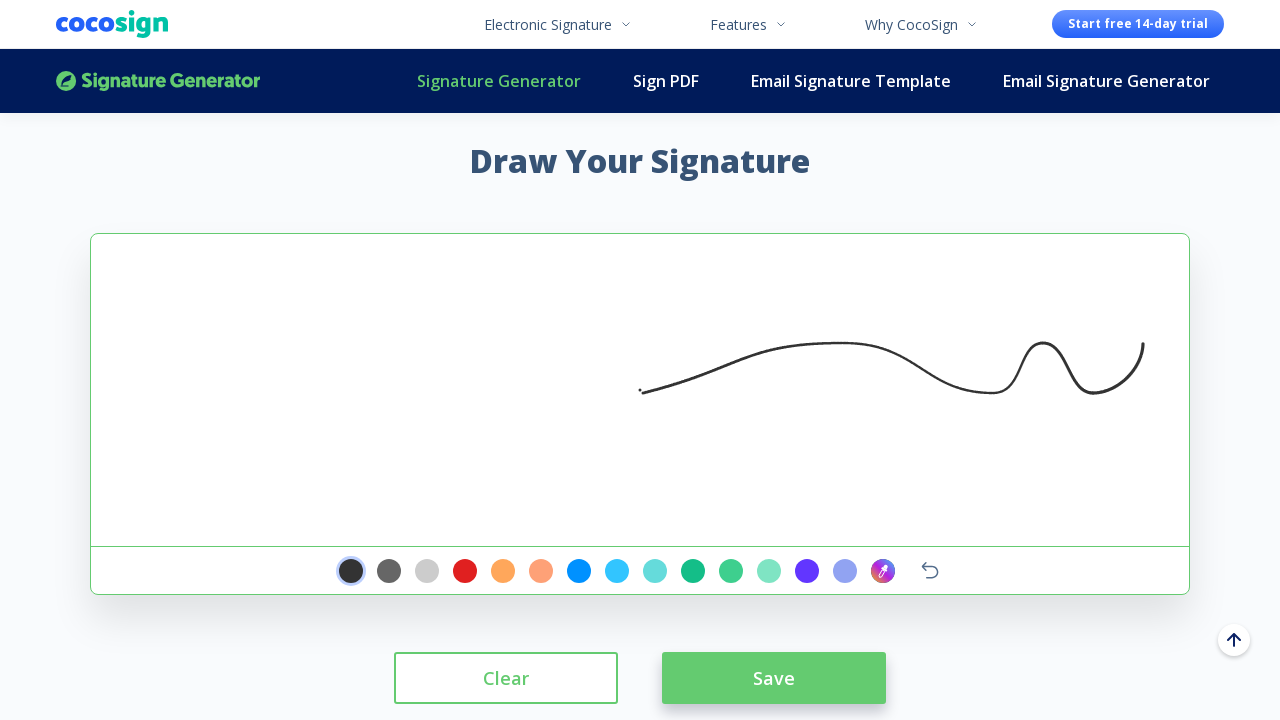

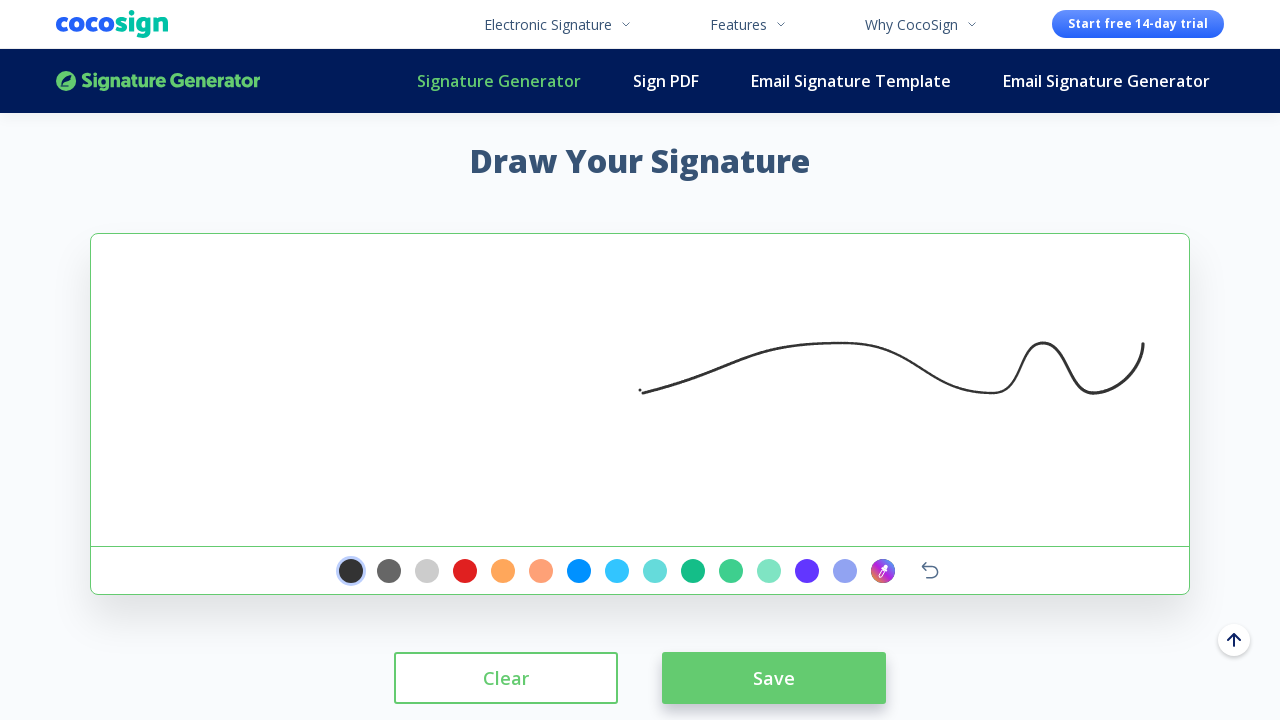